Tests window handling functionality by opening a new window, verifying content in both windows, and switching between them

Starting URL: https://the-internet.herokuapp.com/windows

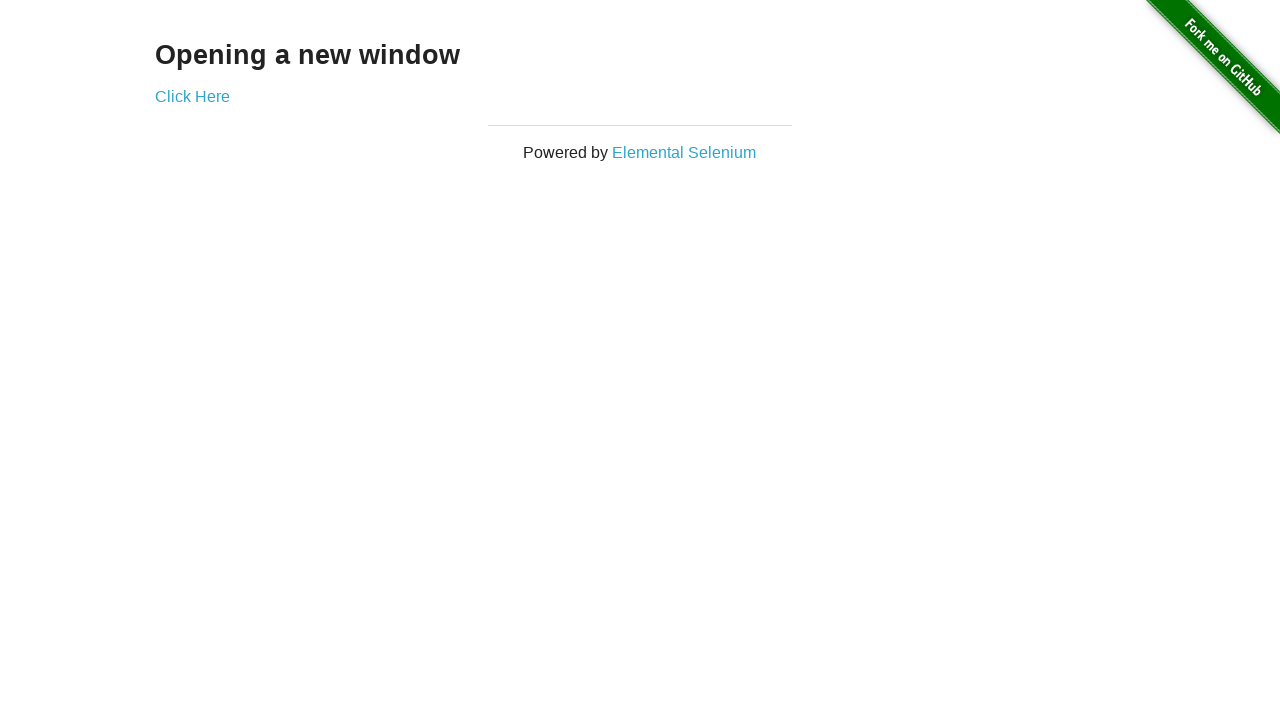

Retrieved main page heading text
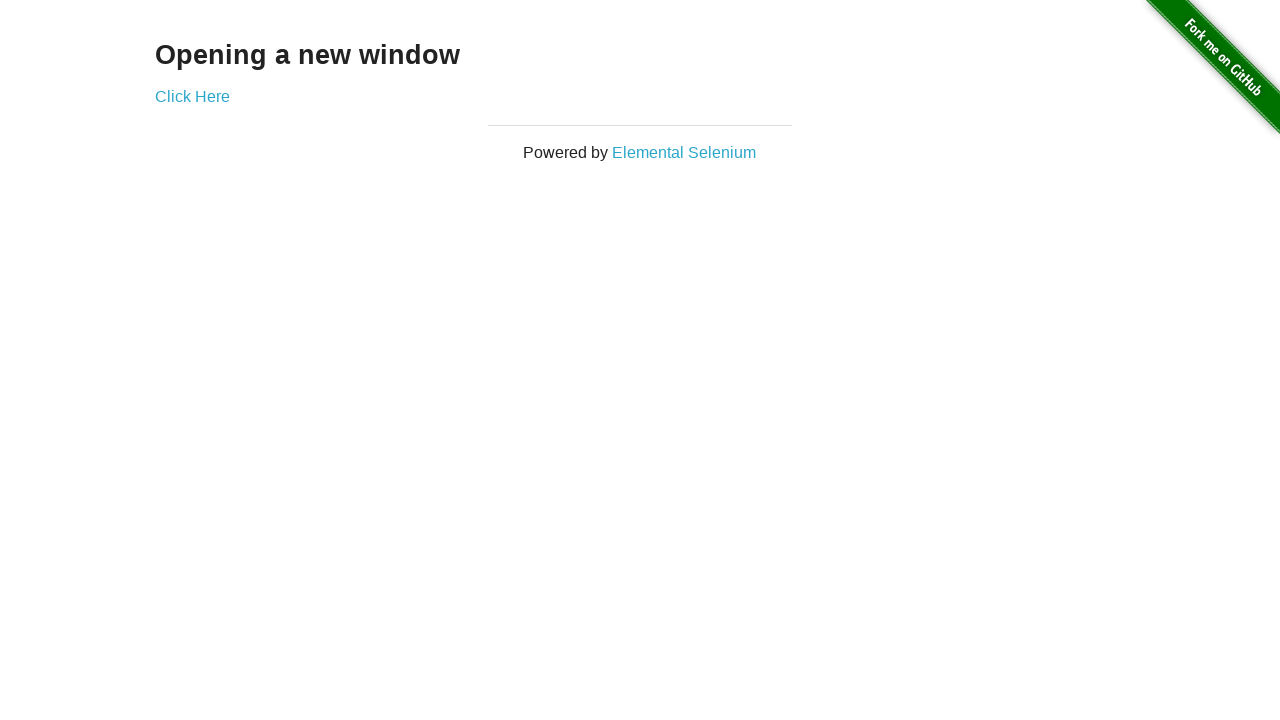

Verified main page heading is 'Opening a new window'
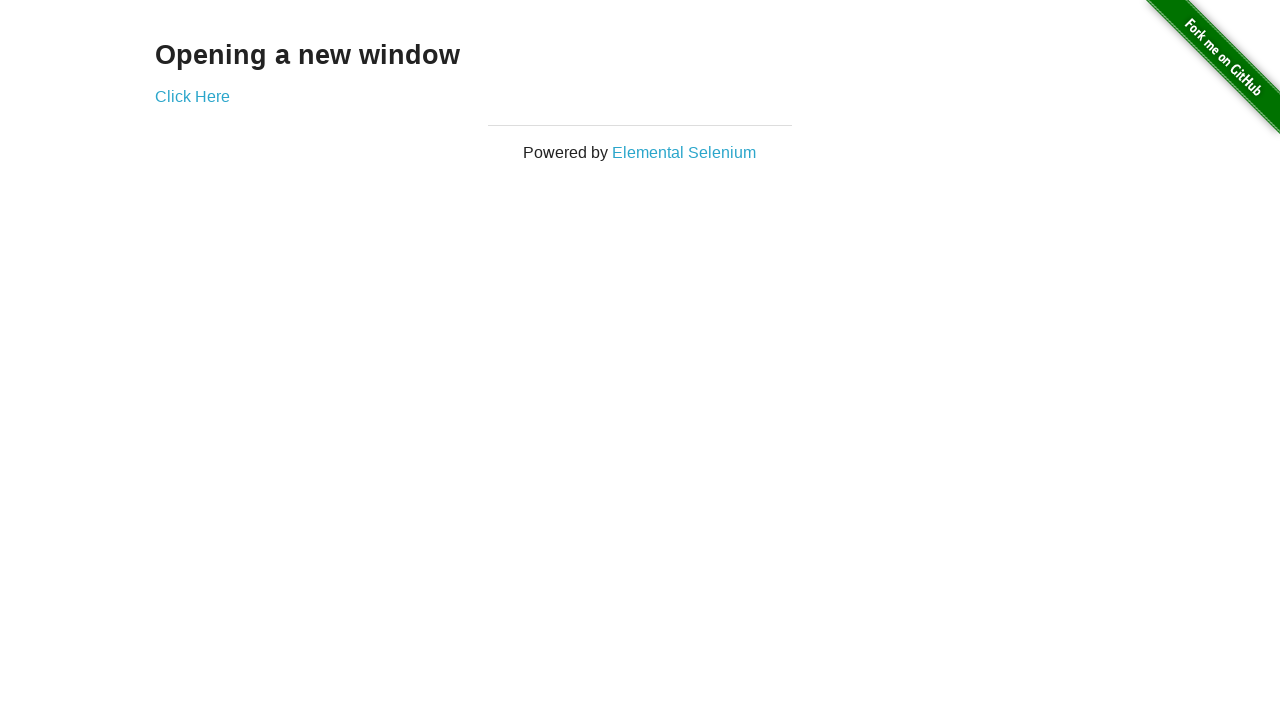

Verified main page title is 'The Internet'
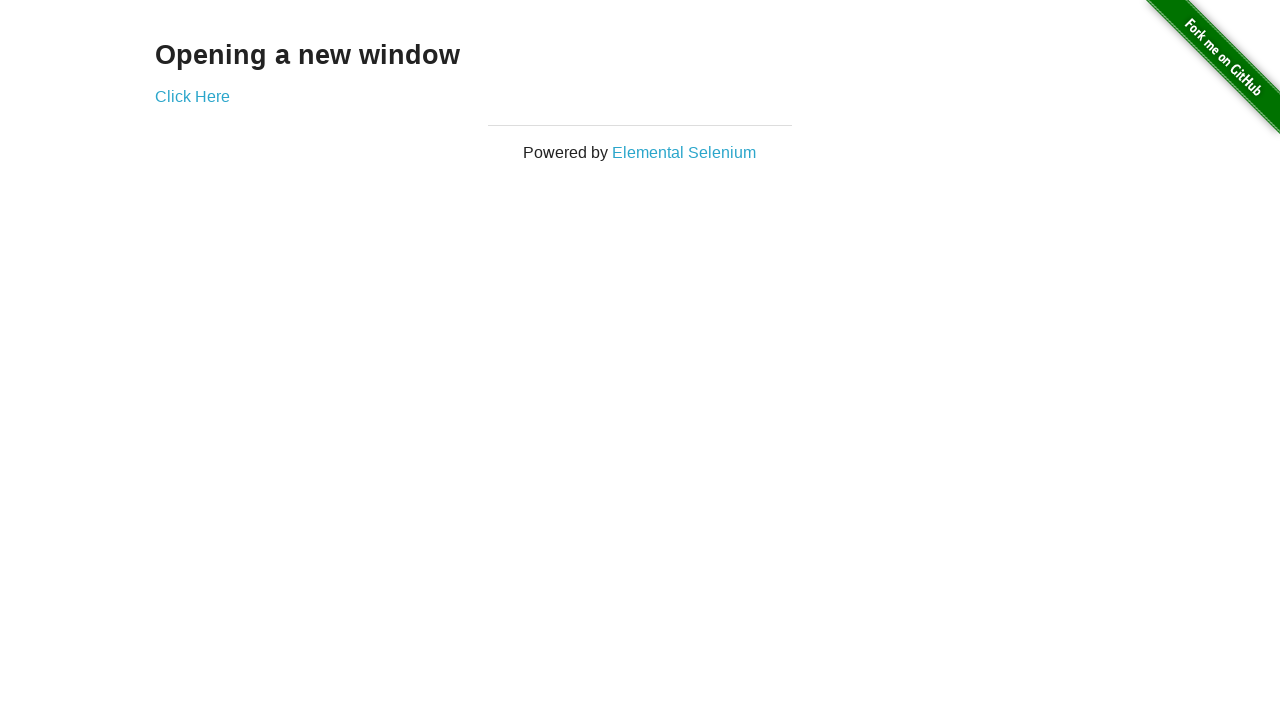

Clicked 'Click Here' button to open new window at (192, 96) on text=Click Here
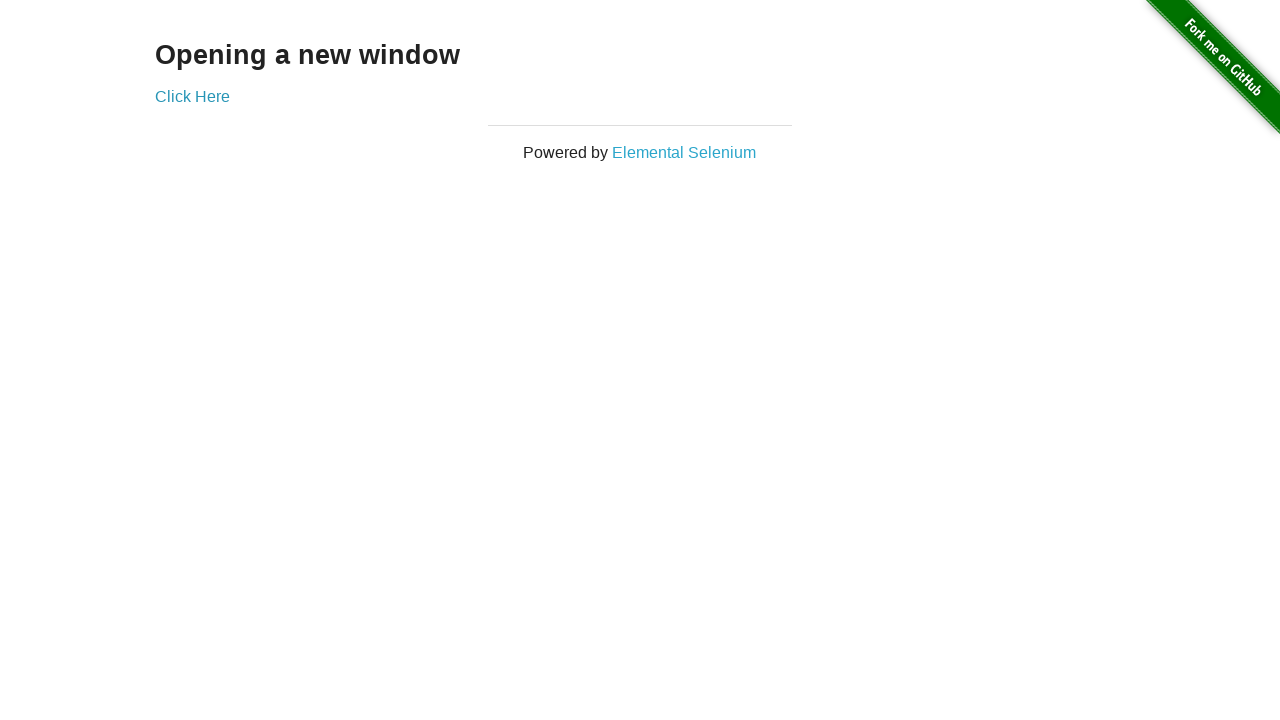

New window opened and reference obtained
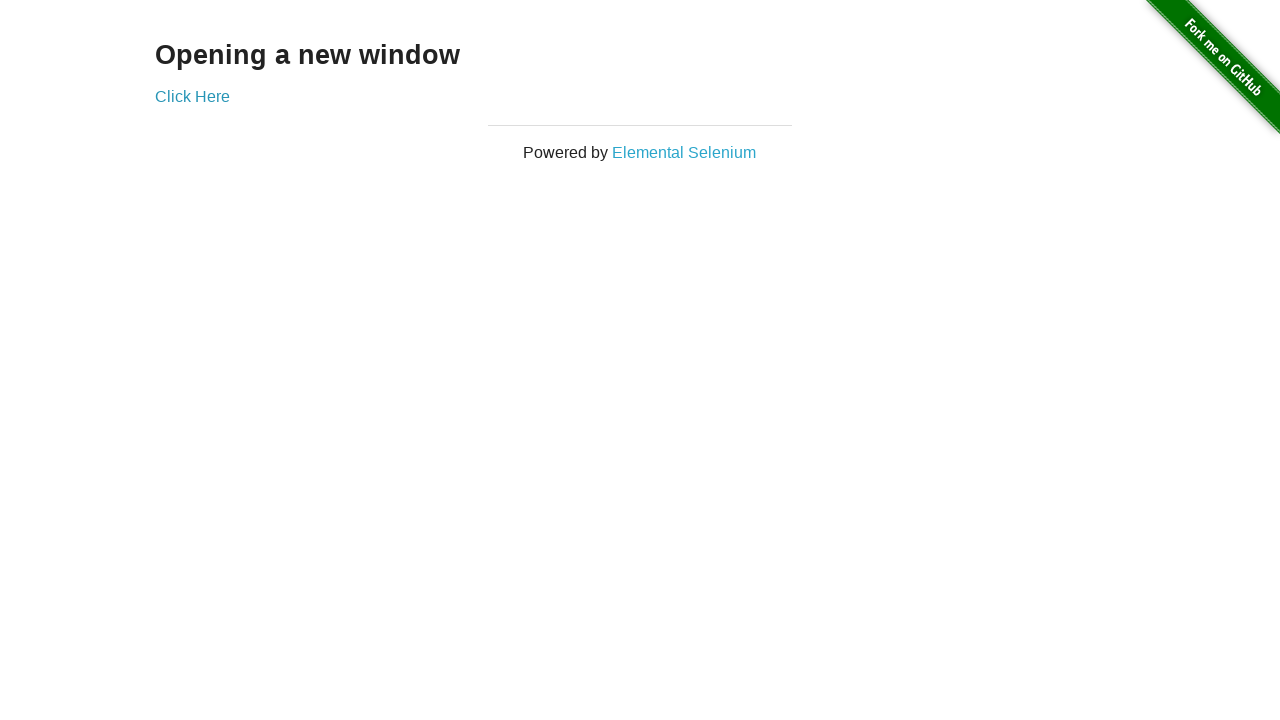

New window loaded completely
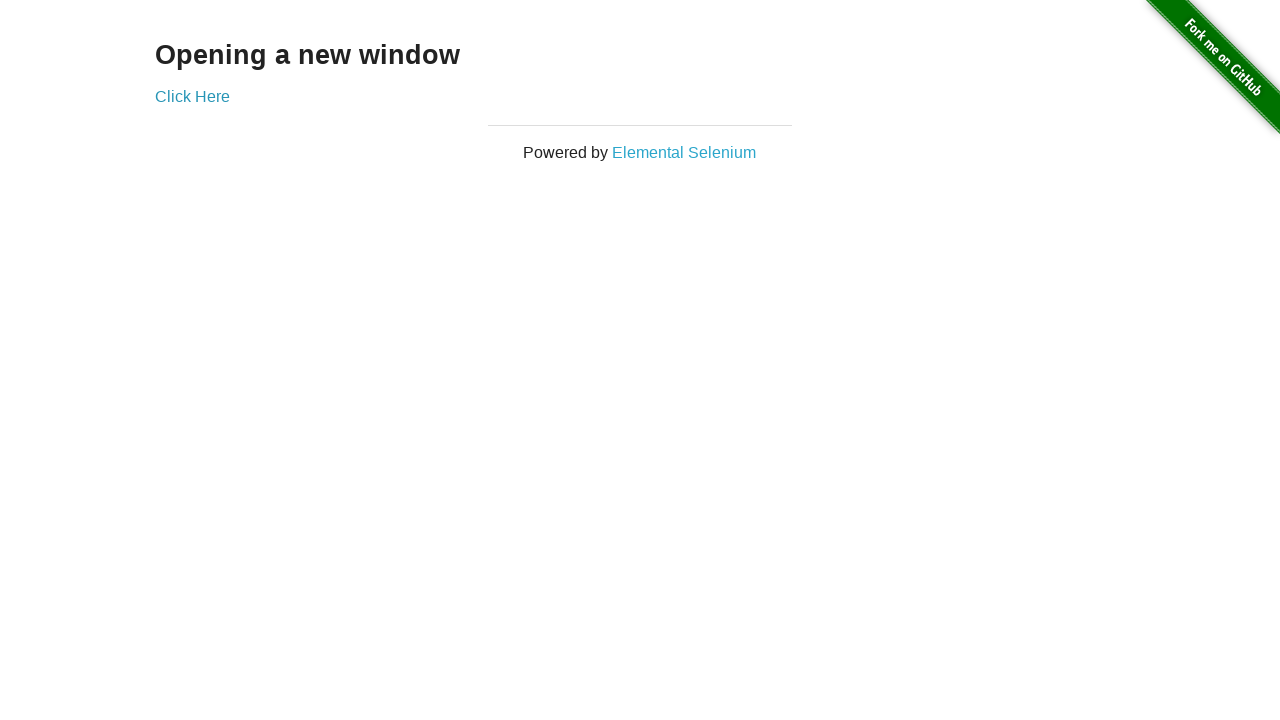

Verified new window title is 'New Window'
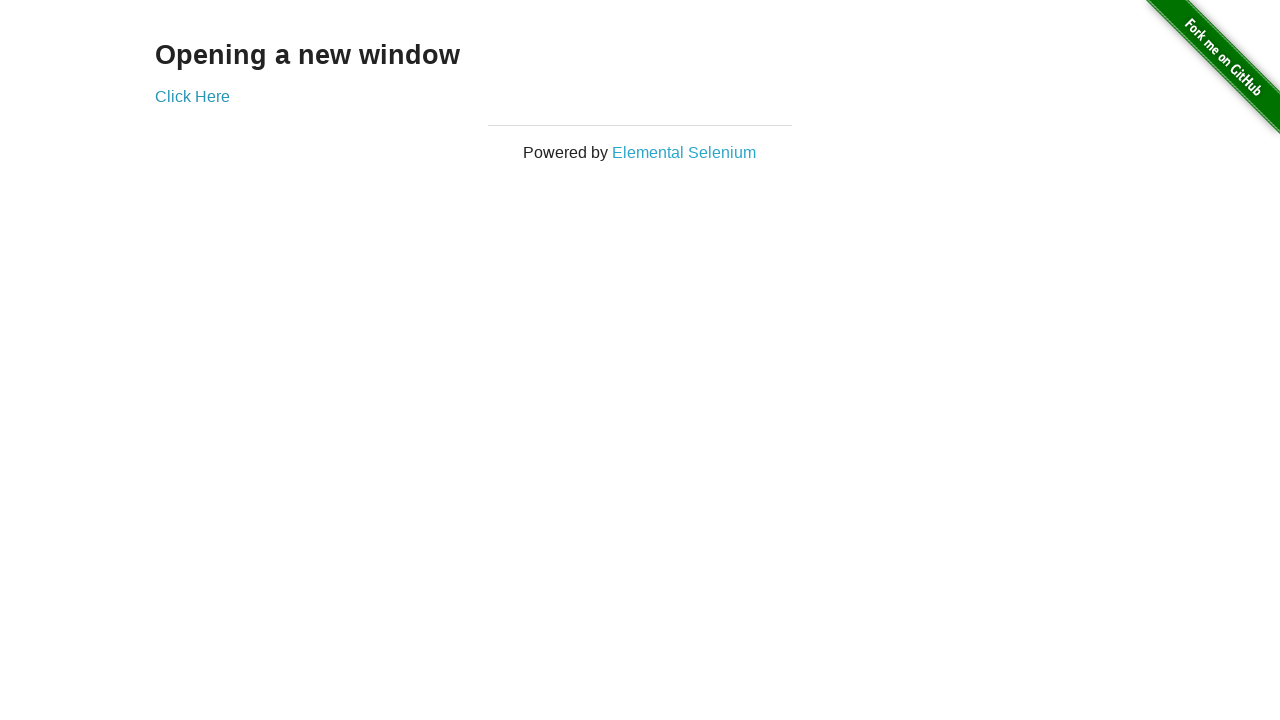

Retrieved new window heading text
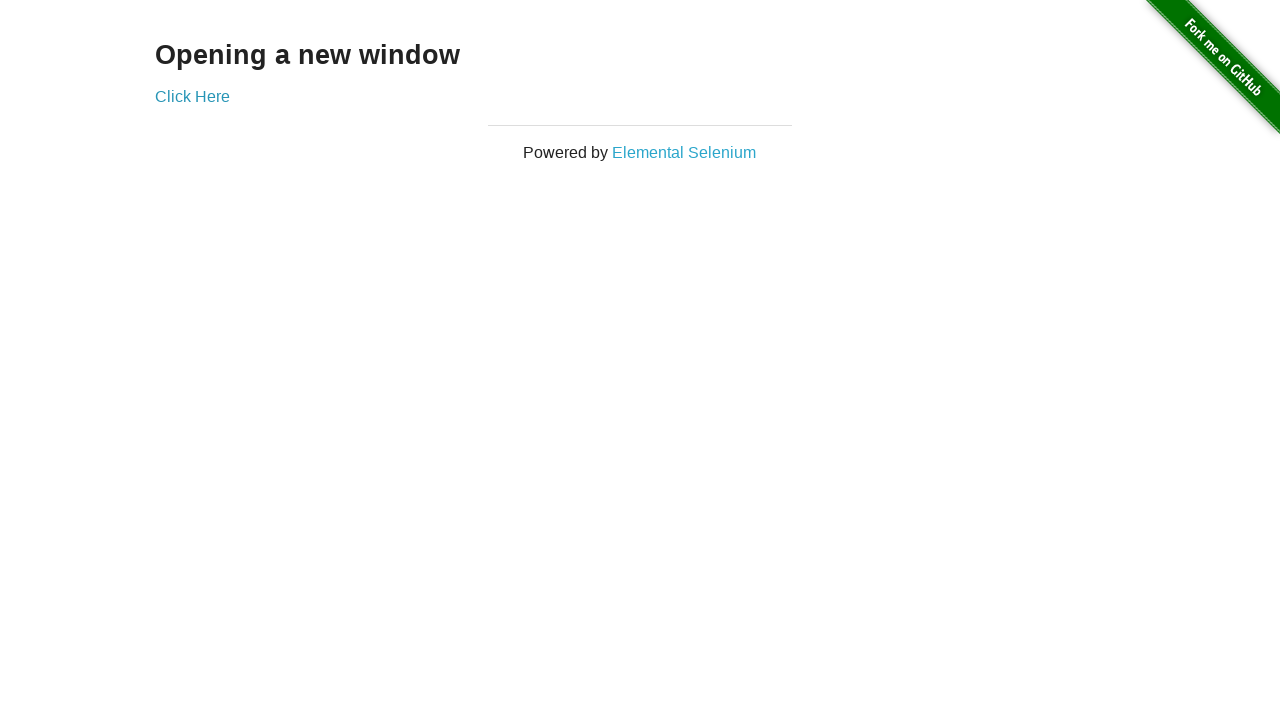

Verified new window heading is 'New Window'
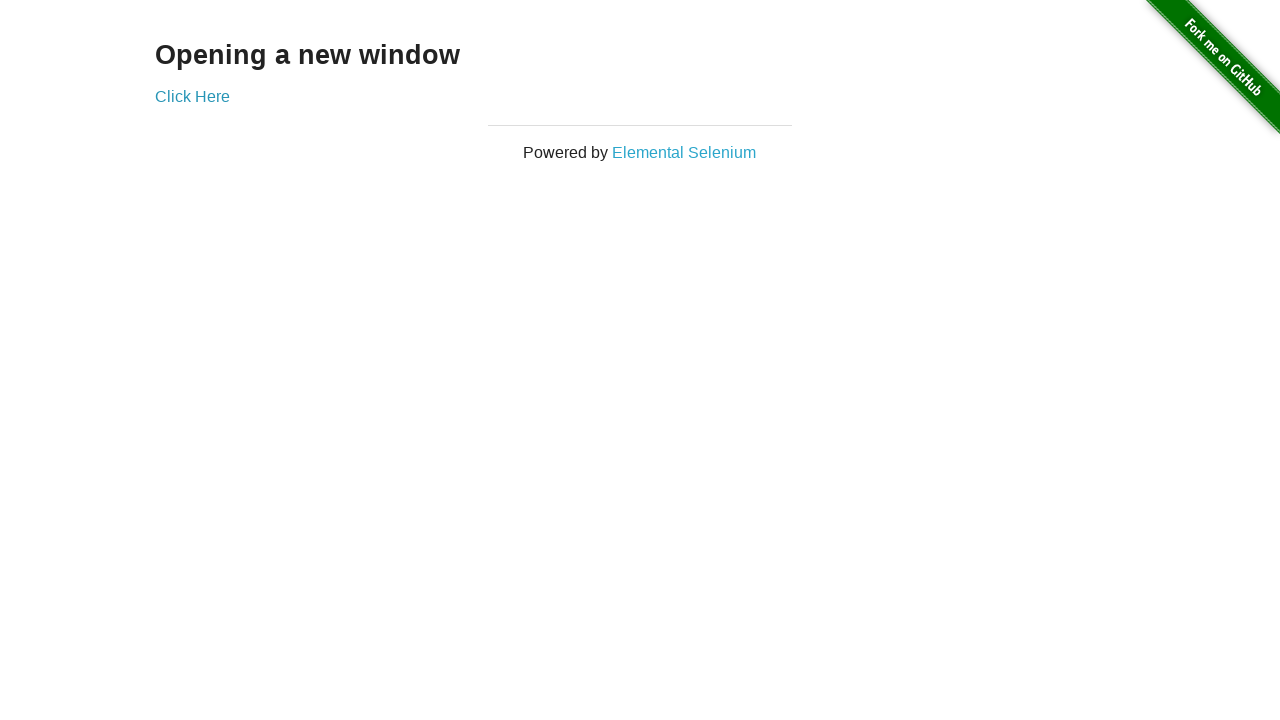

Switched focus back to original window
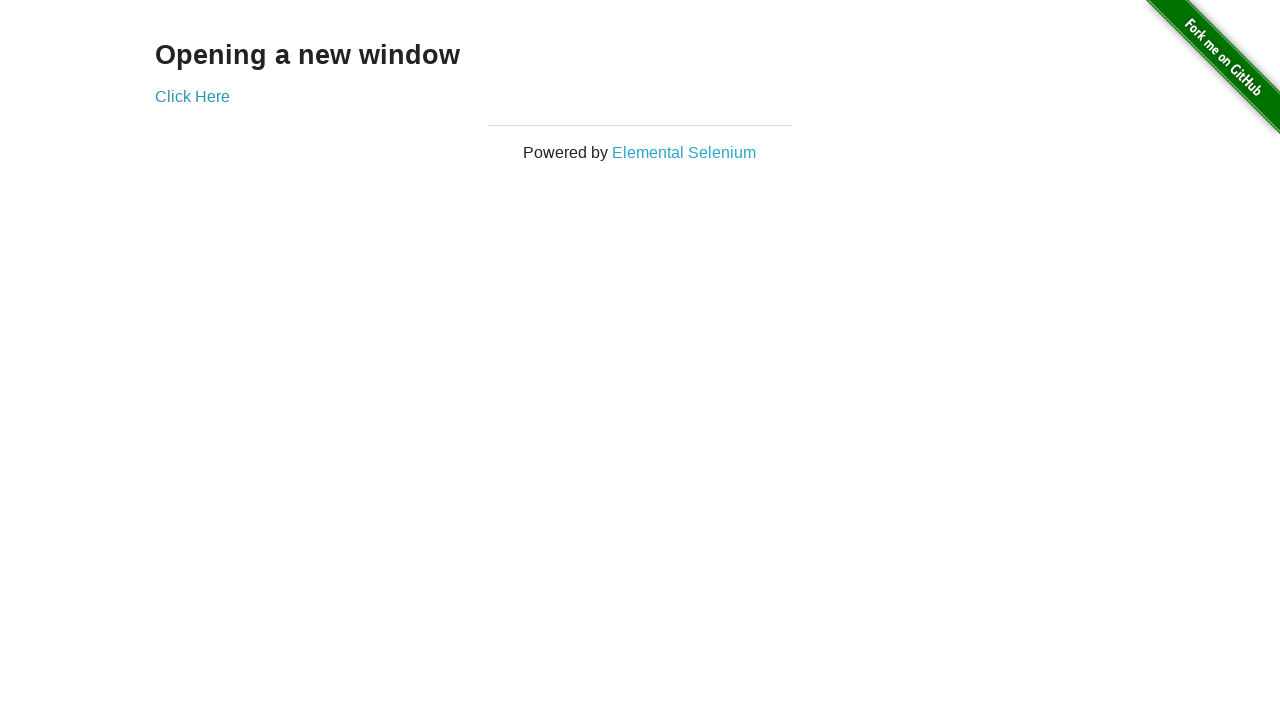

Verified original window title is 'The Internet'
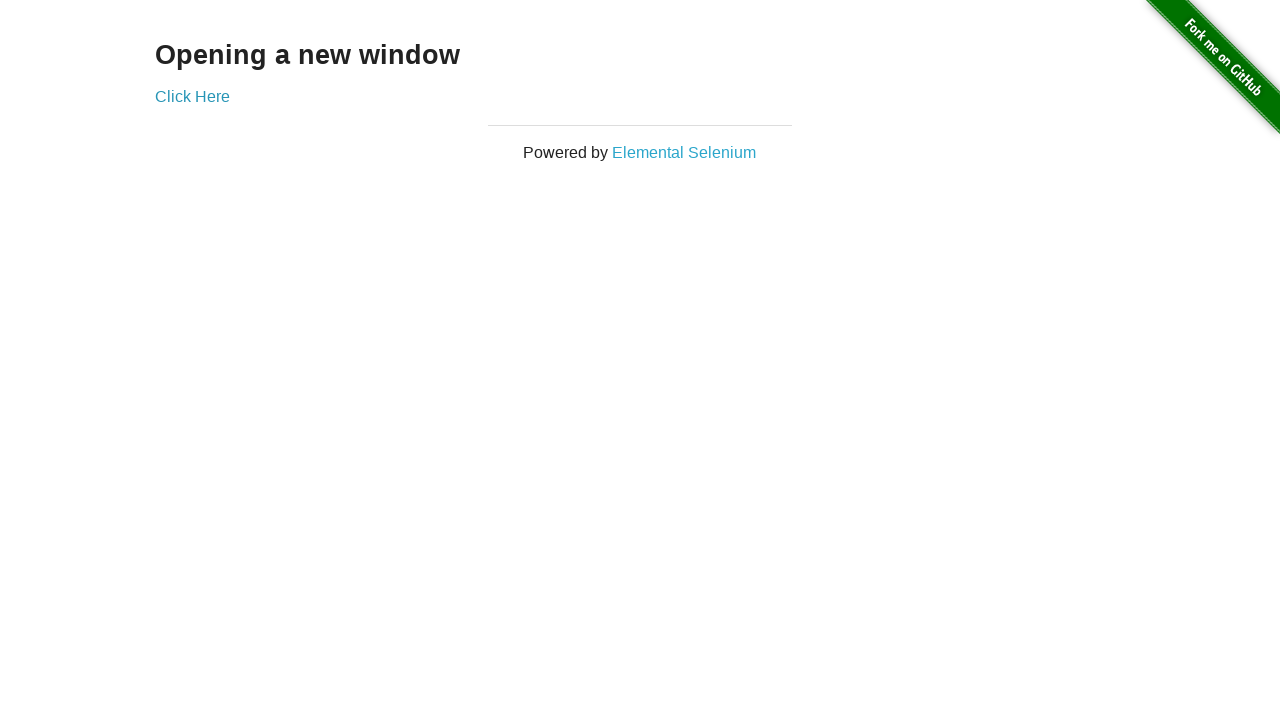

Switched focus to new window again
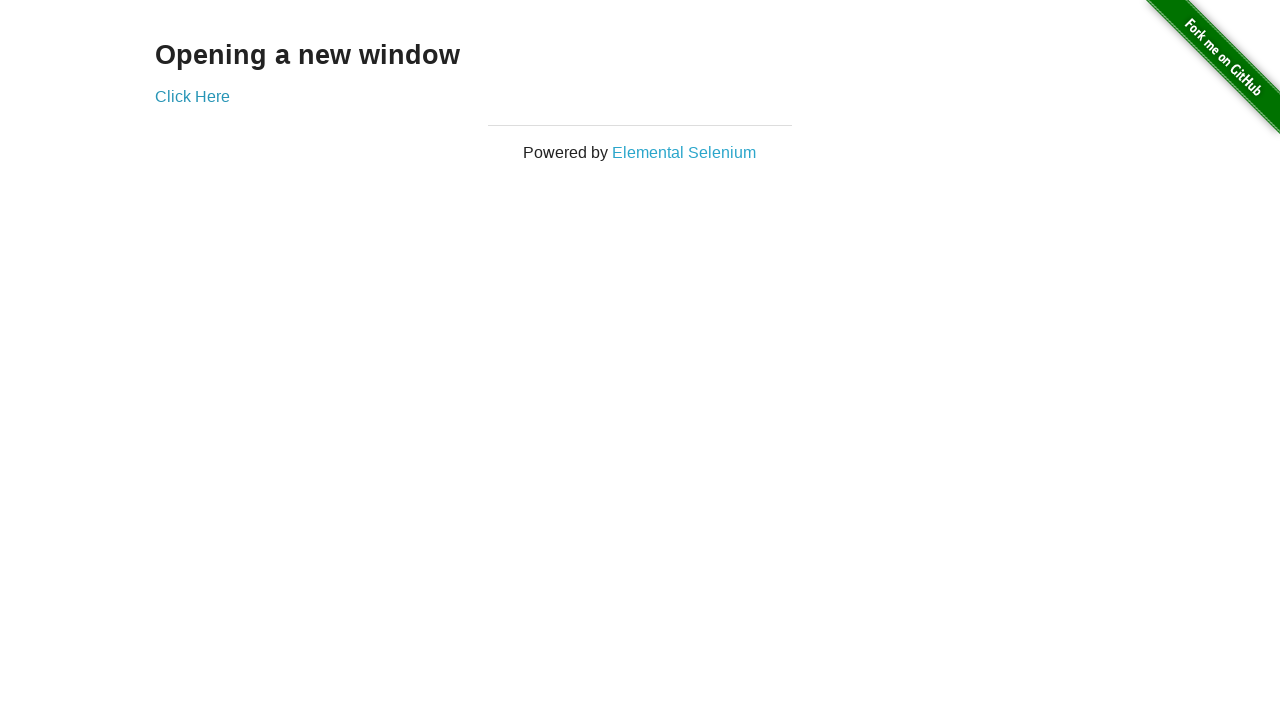

Switched focus back to original window
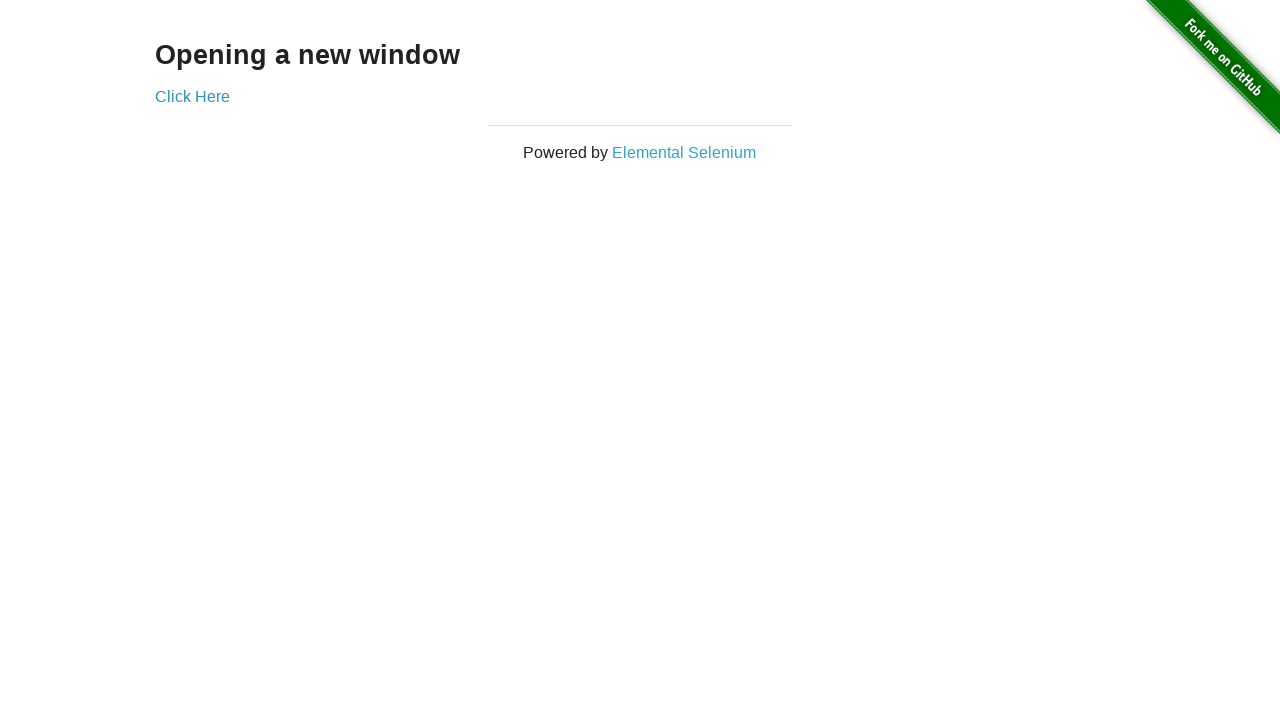

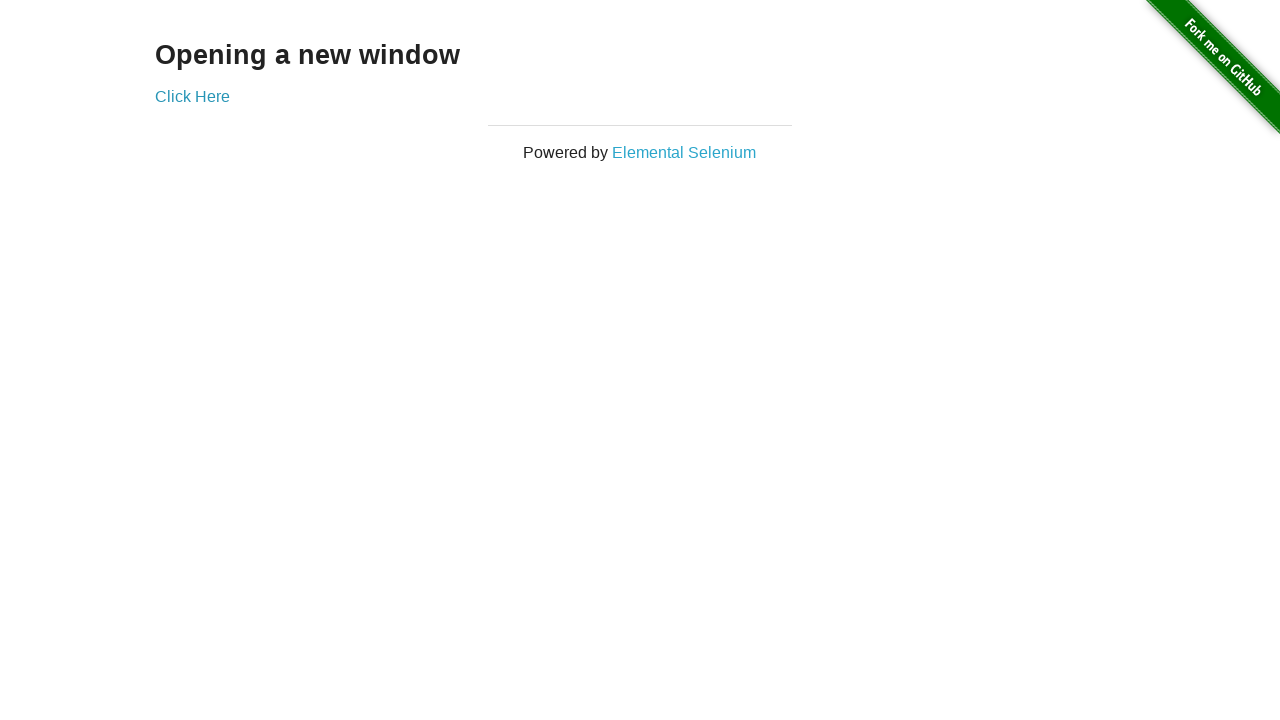